Tests platform performance by measuring page load time and verifying the page loads within acceptable time limits

Starting URL: https://researchhub-saas.vercel.app

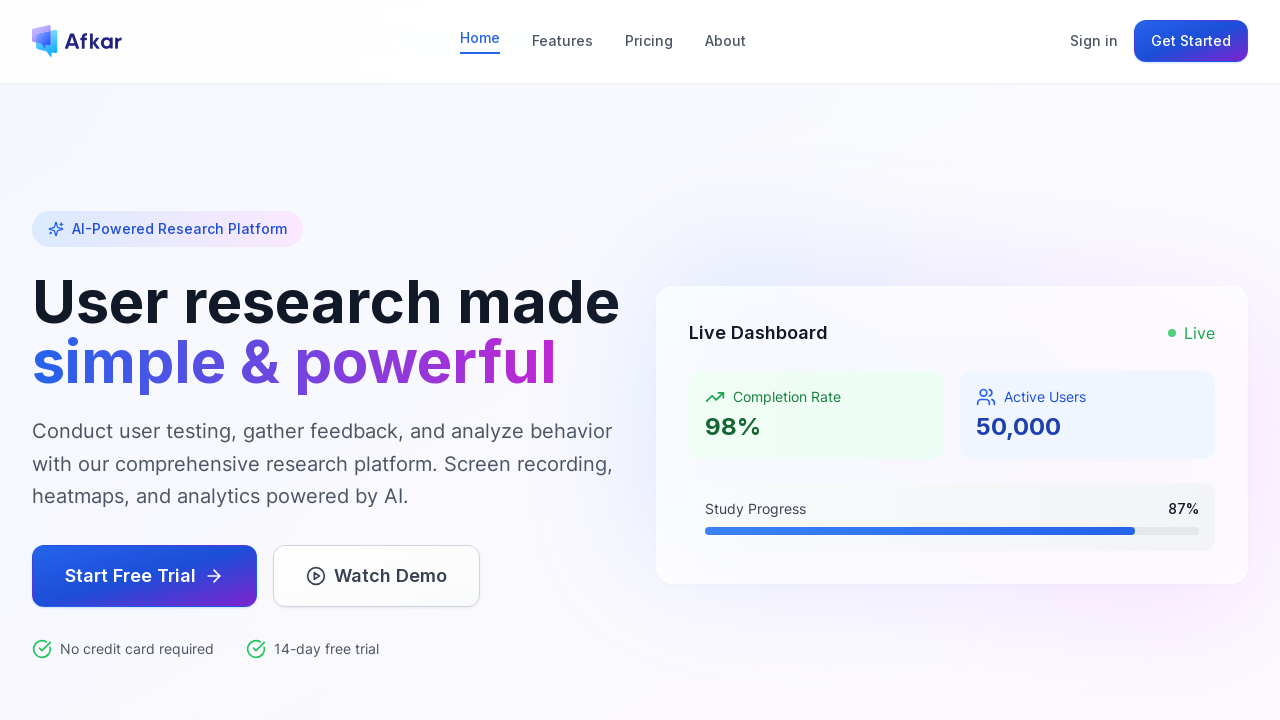

Waited for page to reach networkidle load state
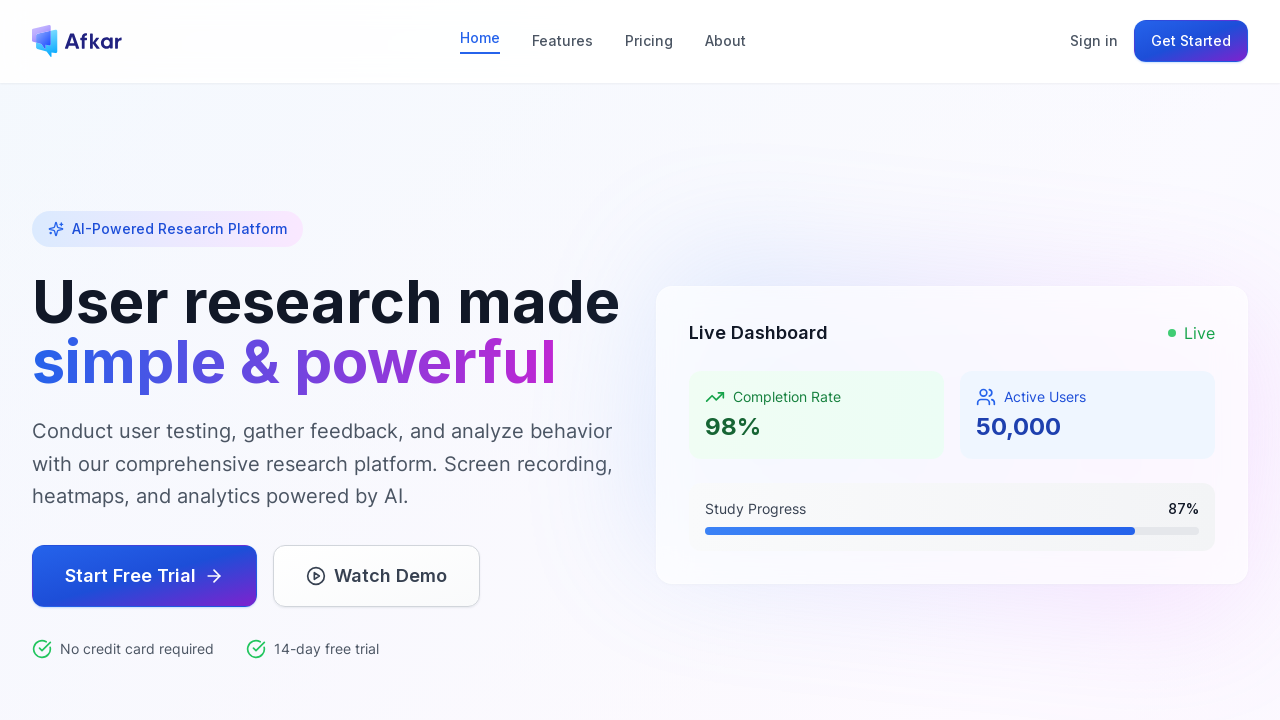

Verified main heading (h1) is visible on the page
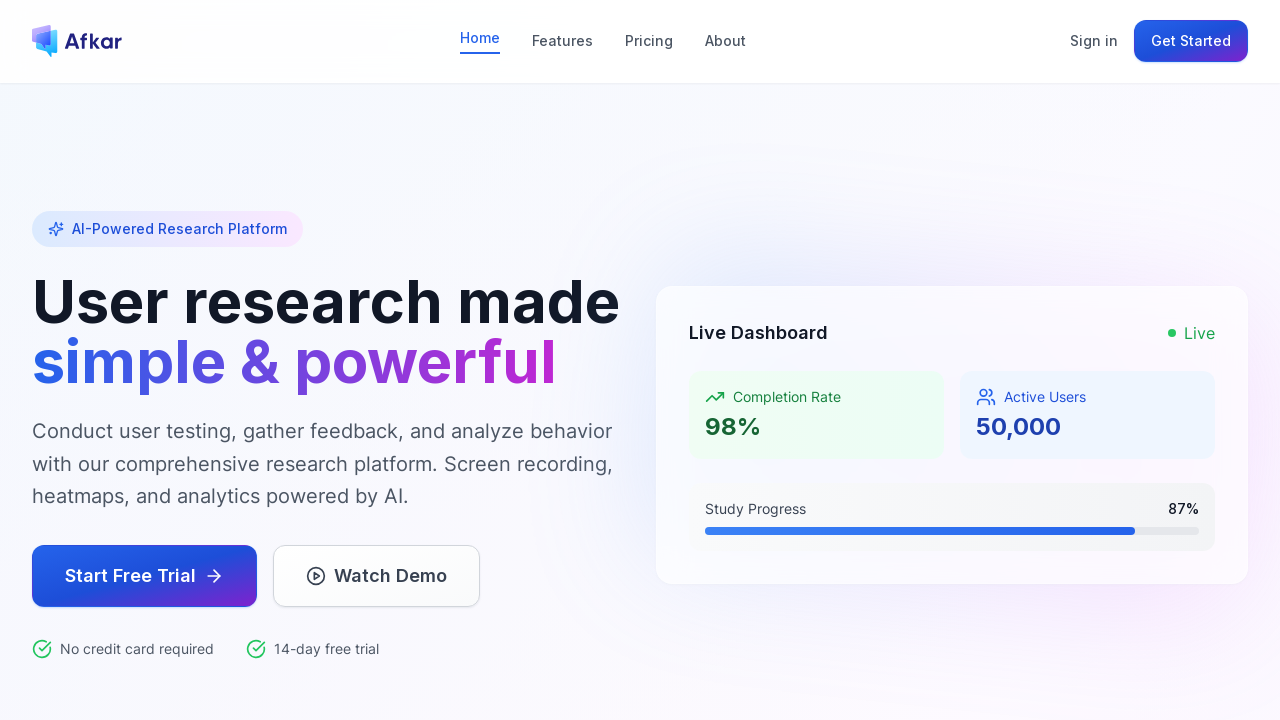

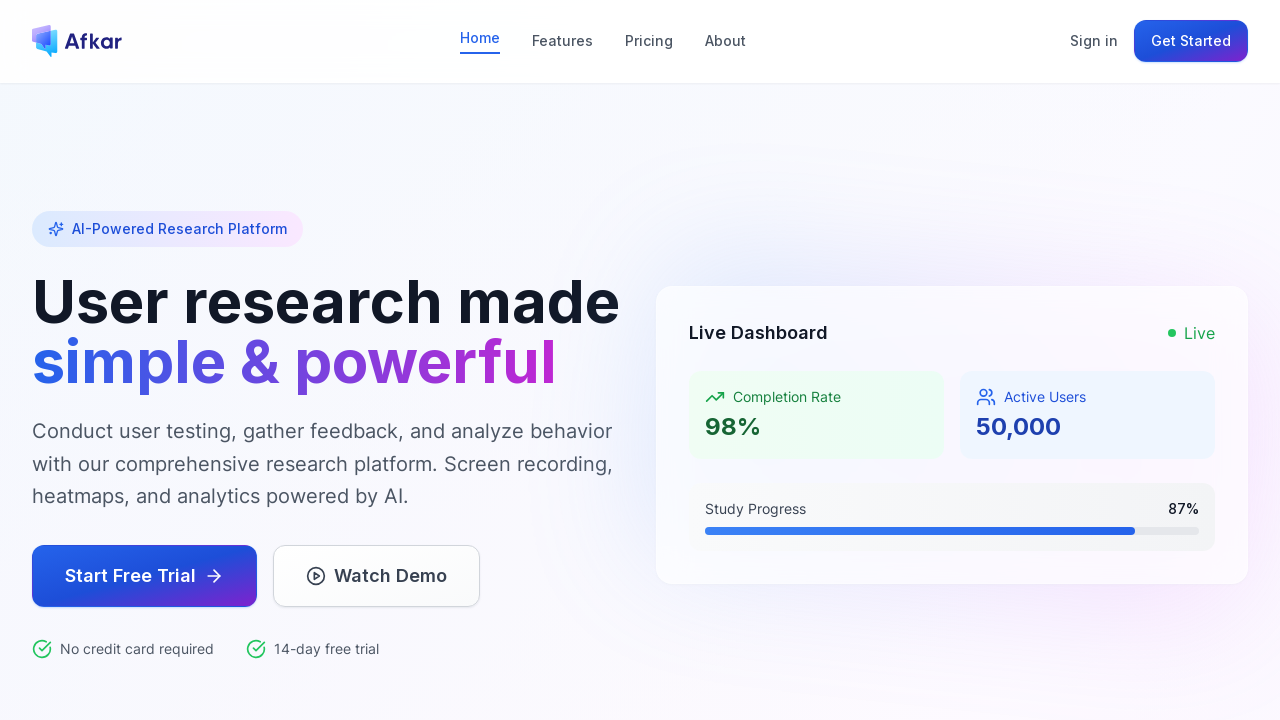